Navigates to Pizza Hut website and waits for the page to load

Starting URL: https://www.pizzahut.com

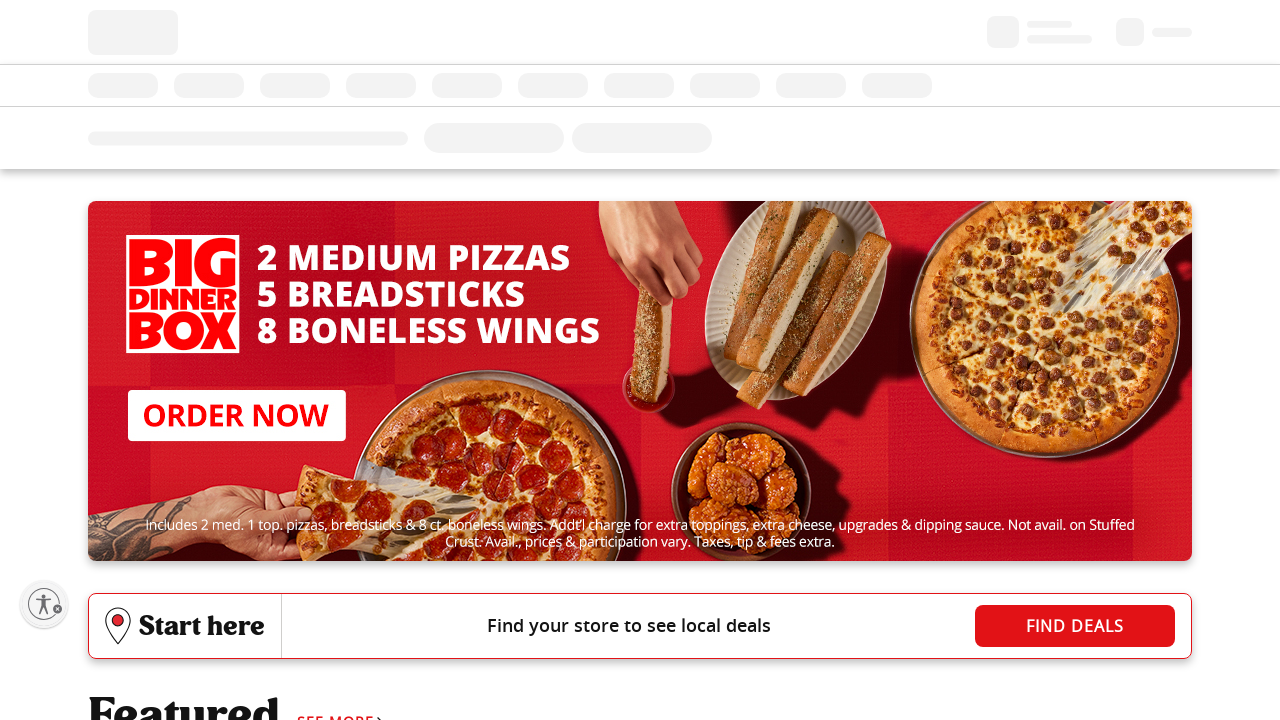

Waited for Pizza Hut website to fully load (networkidle state)
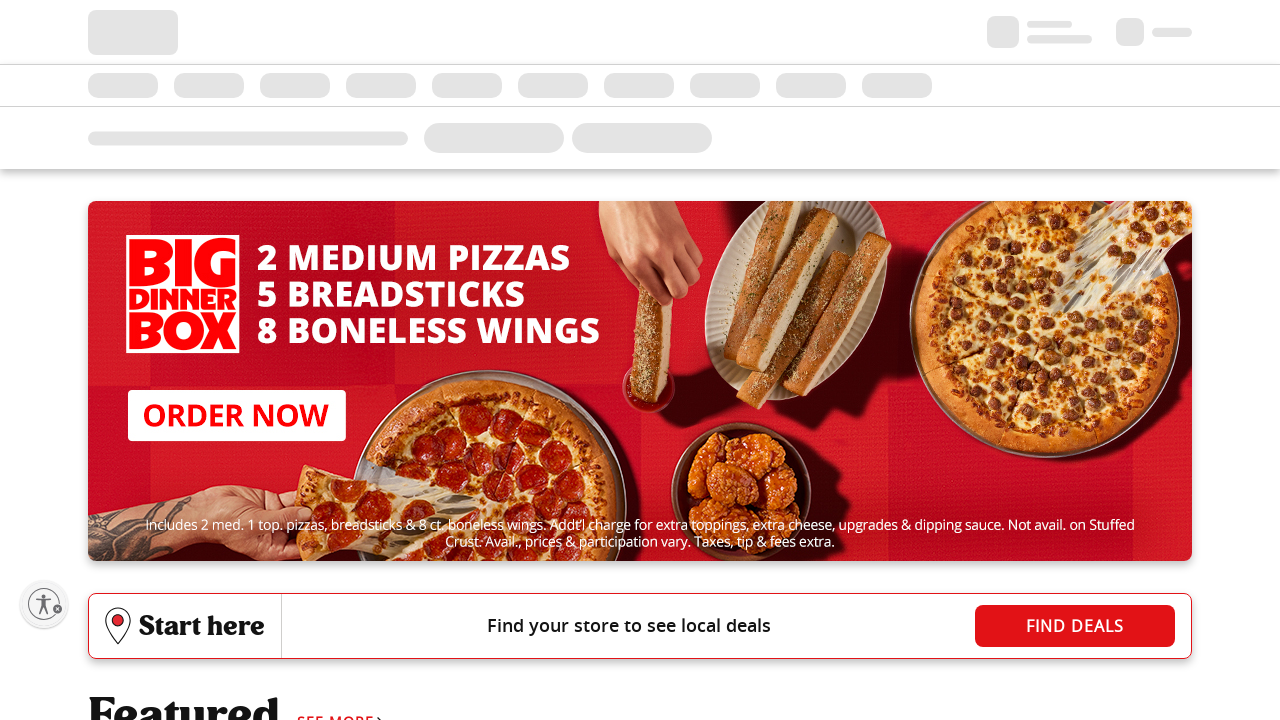

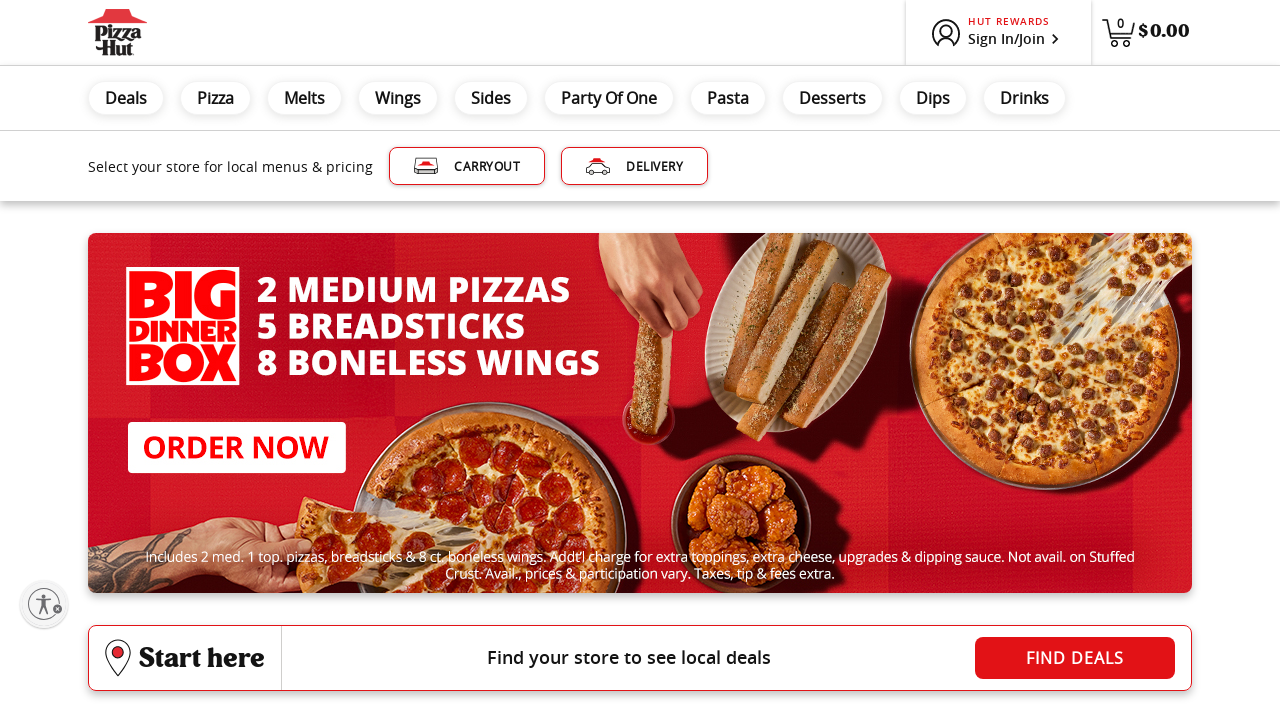